Navigates to the Post a Job page and verifies the page header

Starting URL: https://alchemy.hguy.co/jobs/jobs/

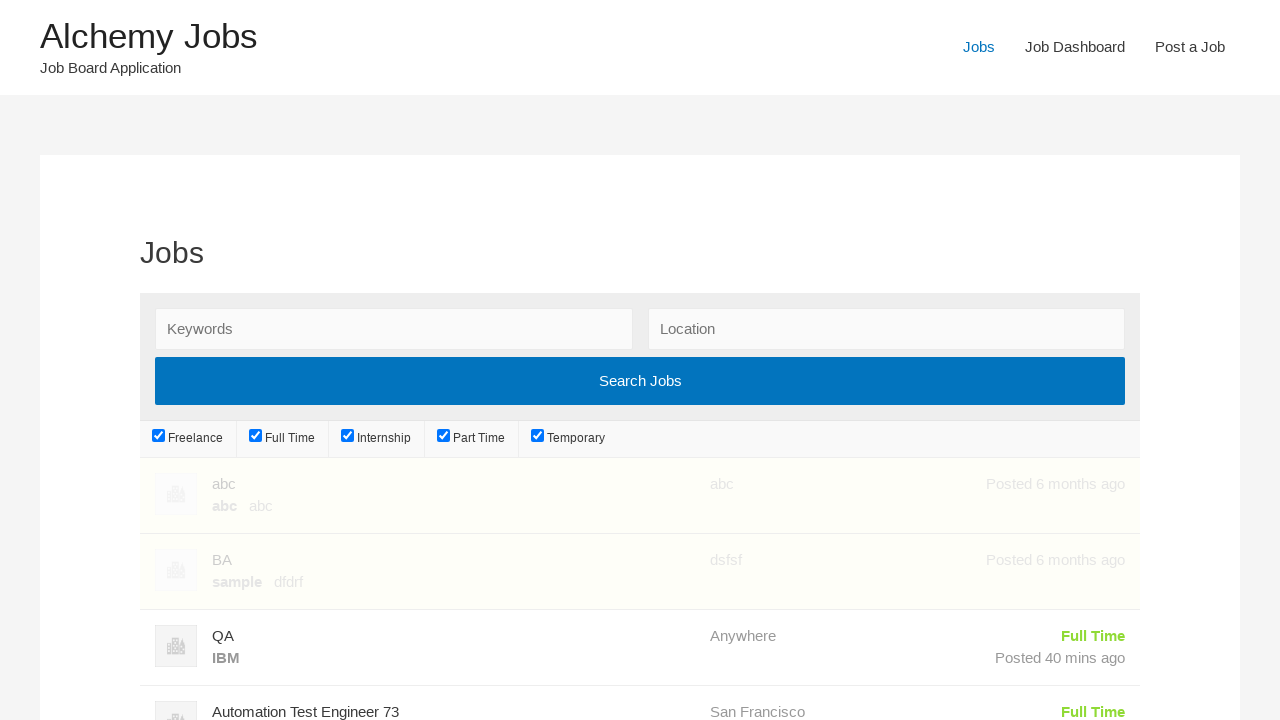

Clicked on 'Post a Job' link at (1190, 47) on a:text('Post a Job')
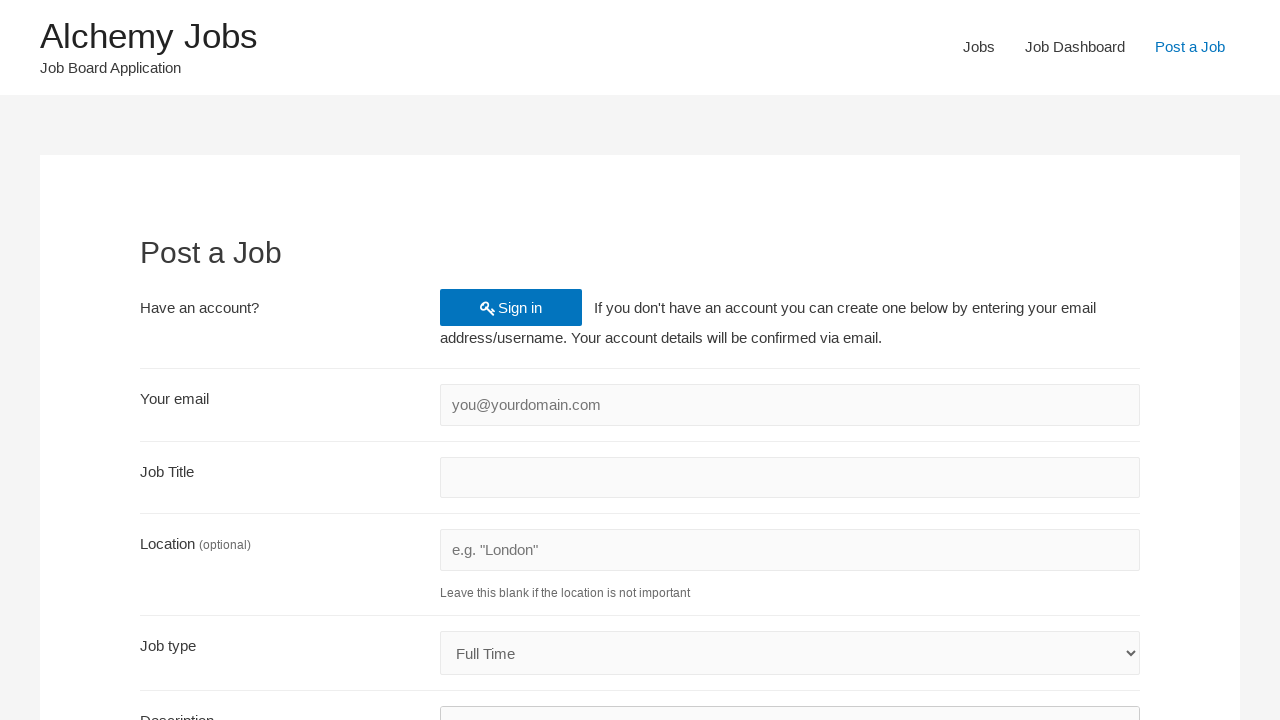

Page header loaded and verified
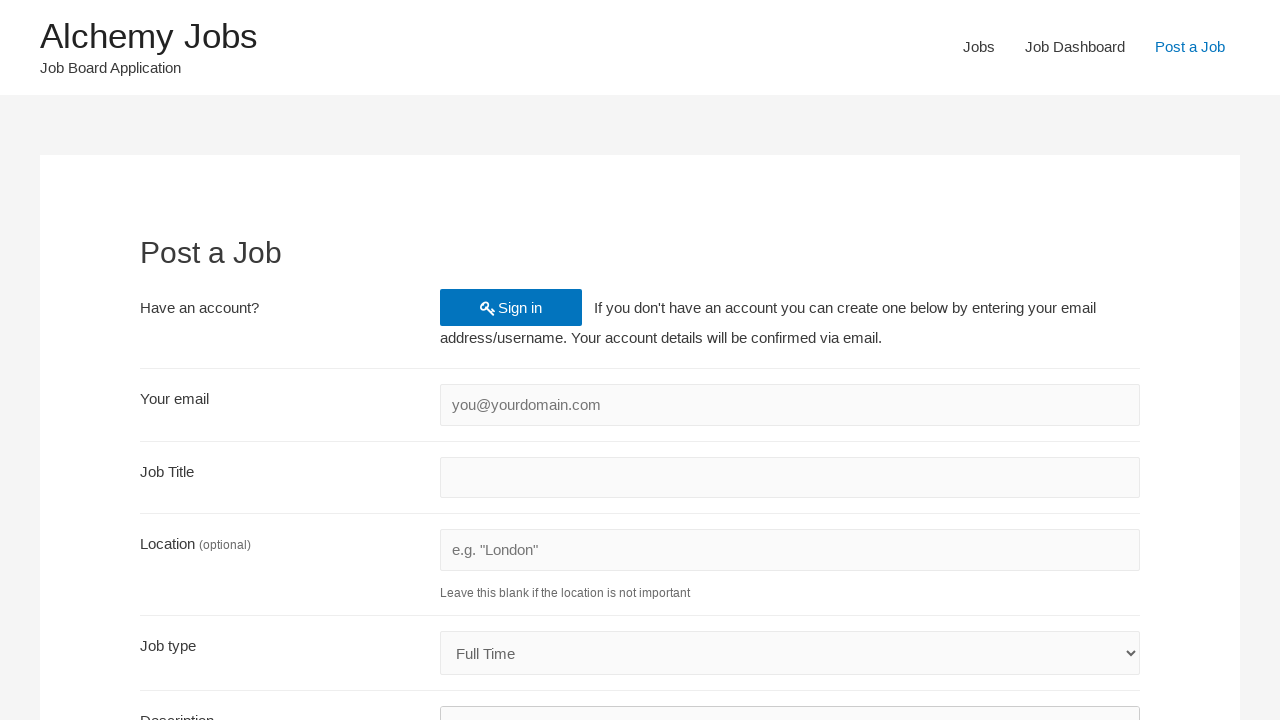

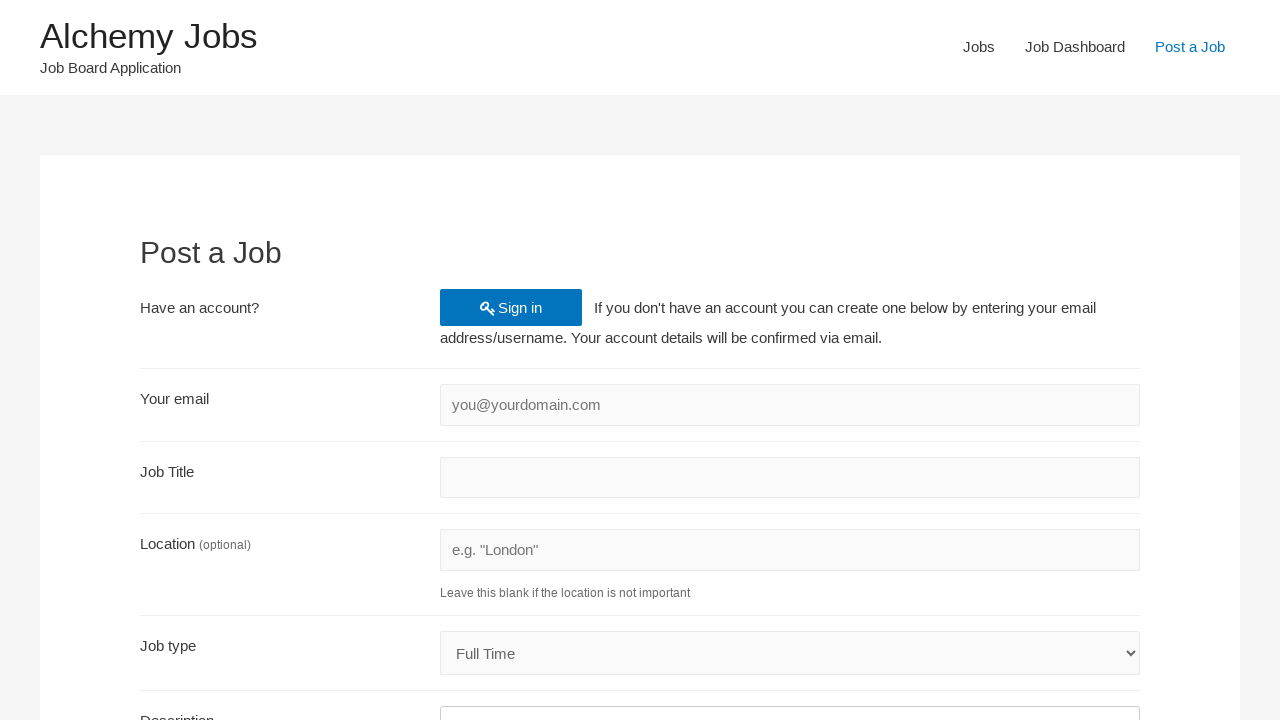